Tests editing a todo item by double-clicking, changing text, and pressing Enter

Starting URL: https://demo.playwright.dev/todomvc

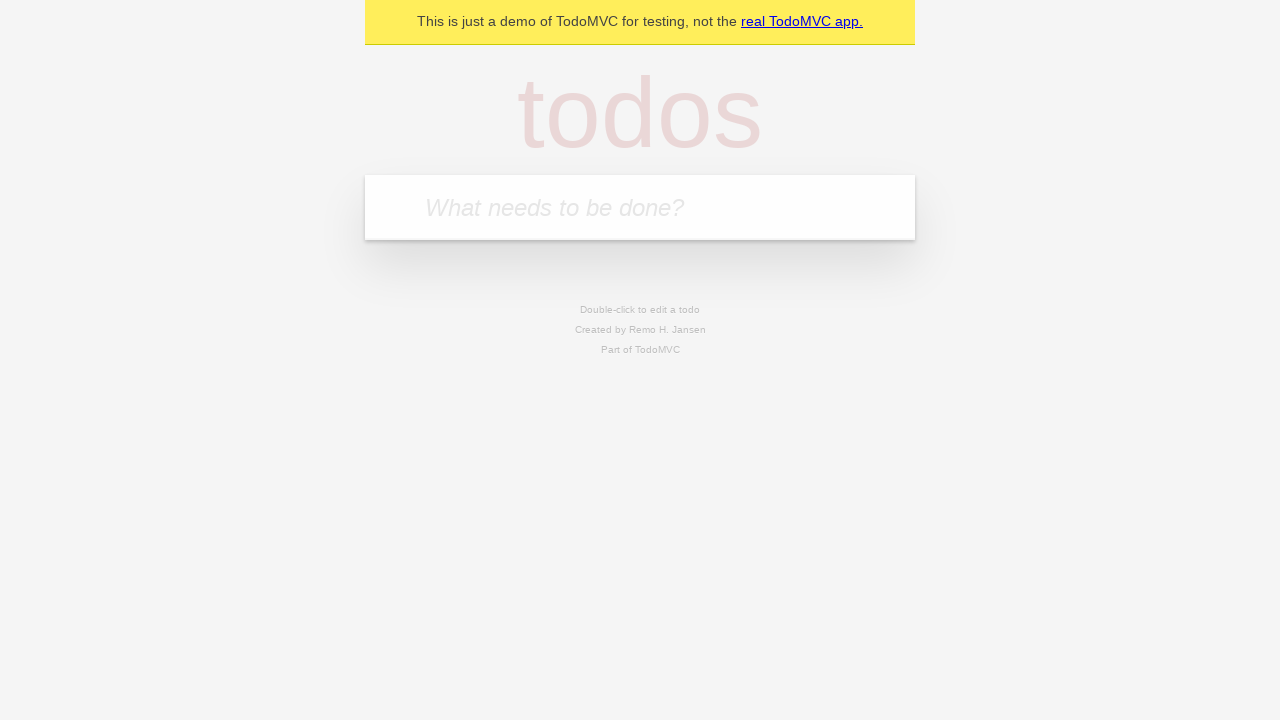

Filled todo input with 'teach' on internal:attr=[placeholder="What needs to be done?"i]
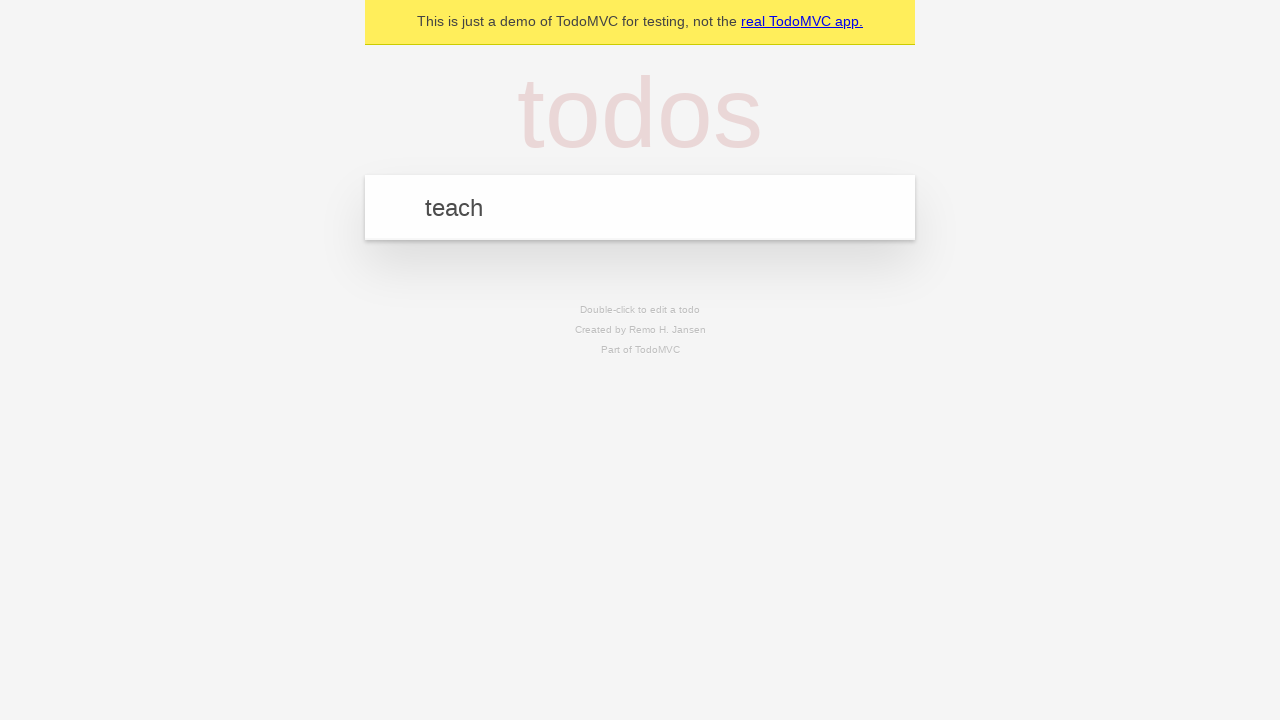

Pressed Enter to create todo 'teach' on internal:attr=[placeholder="What needs to be done?"i]
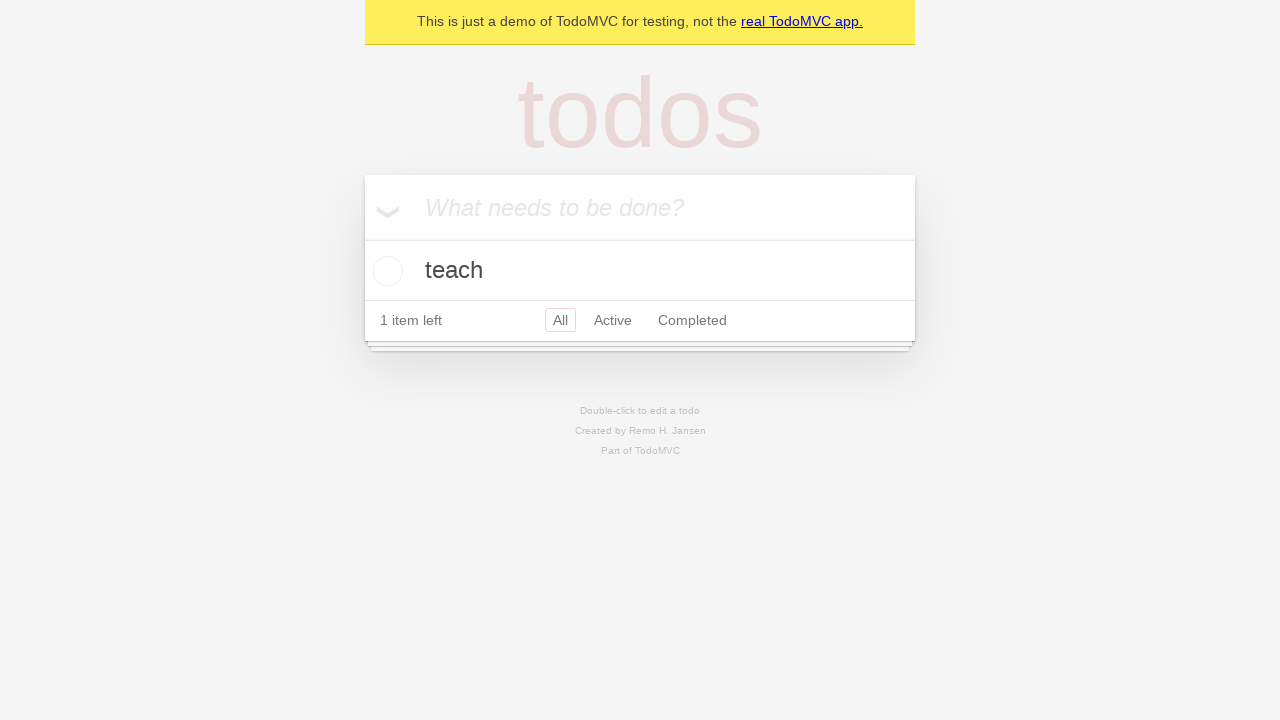

Filled todo input with 'study' on internal:attr=[placeholder="What needs to be done?"i]
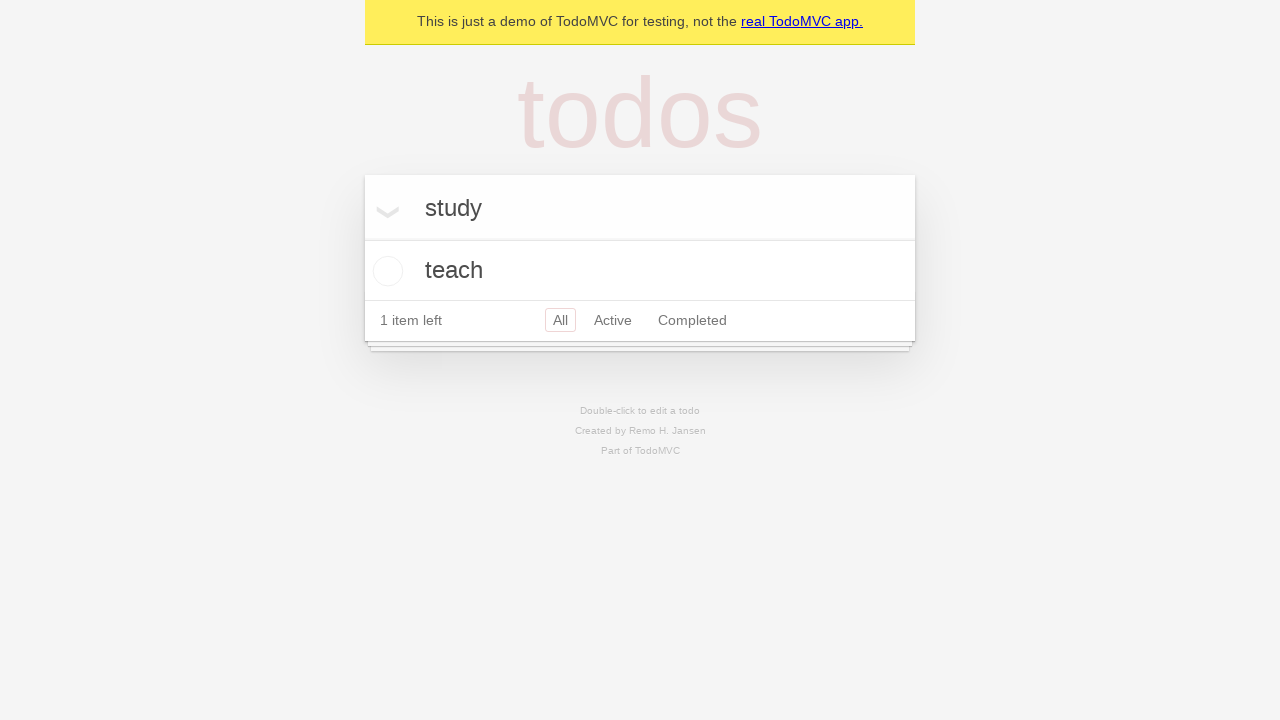

Pressed Enter to create todo 'study' on internal:attr=[placeholder="What needs to be done?"i]
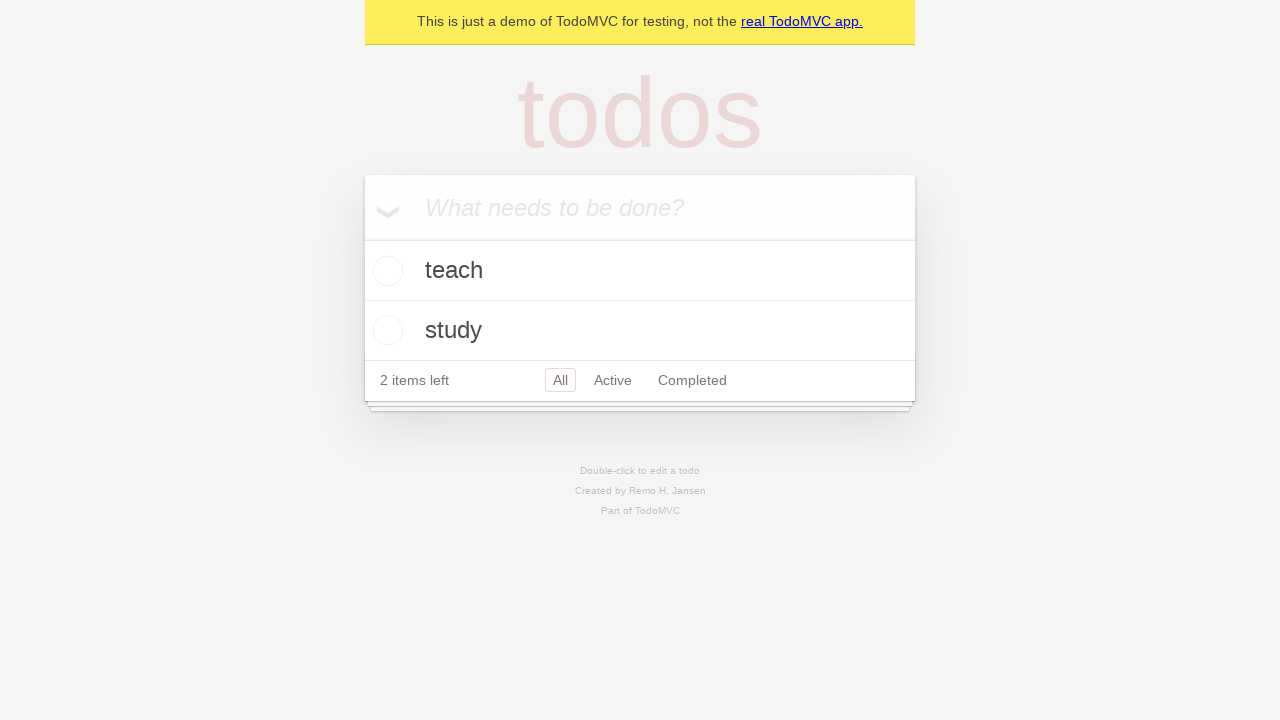

Filled todo input with 'repeat' on internal:attr=[placeholder="What needs to be done?"i]
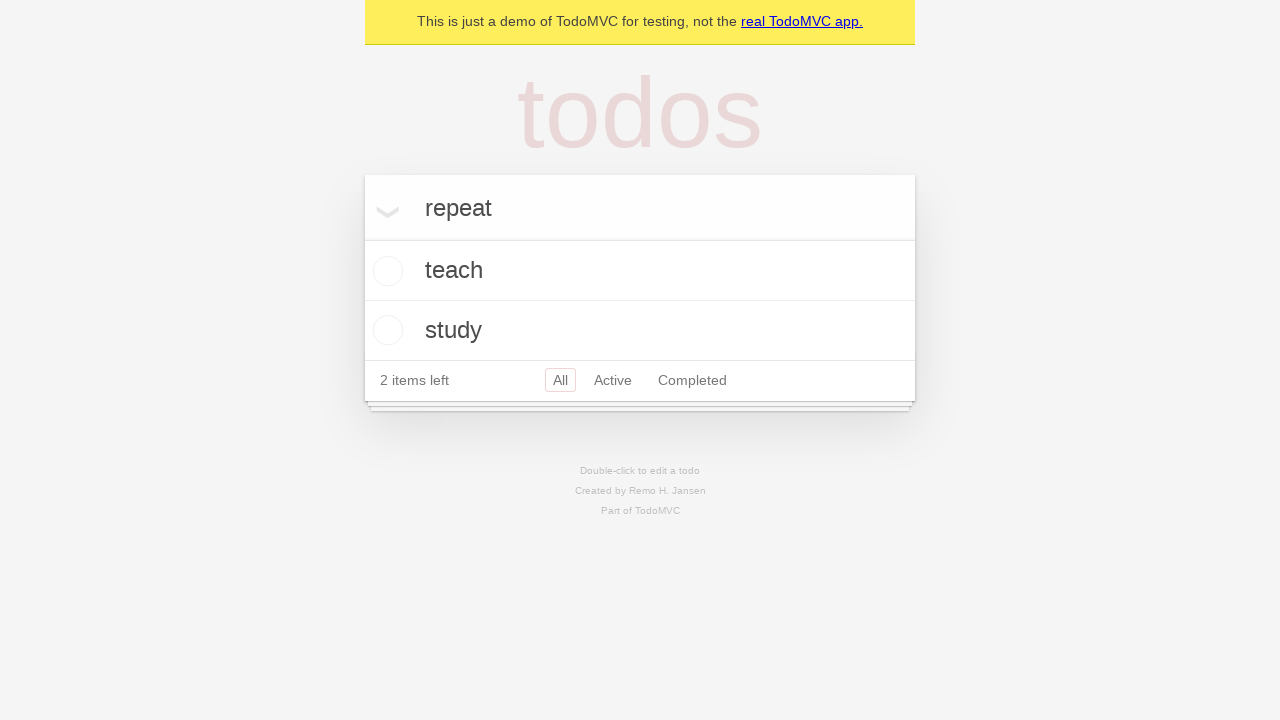

Pressed Enter to create todo 'repeat' on internal:attr=[placeholder="What needs to be done?"i]
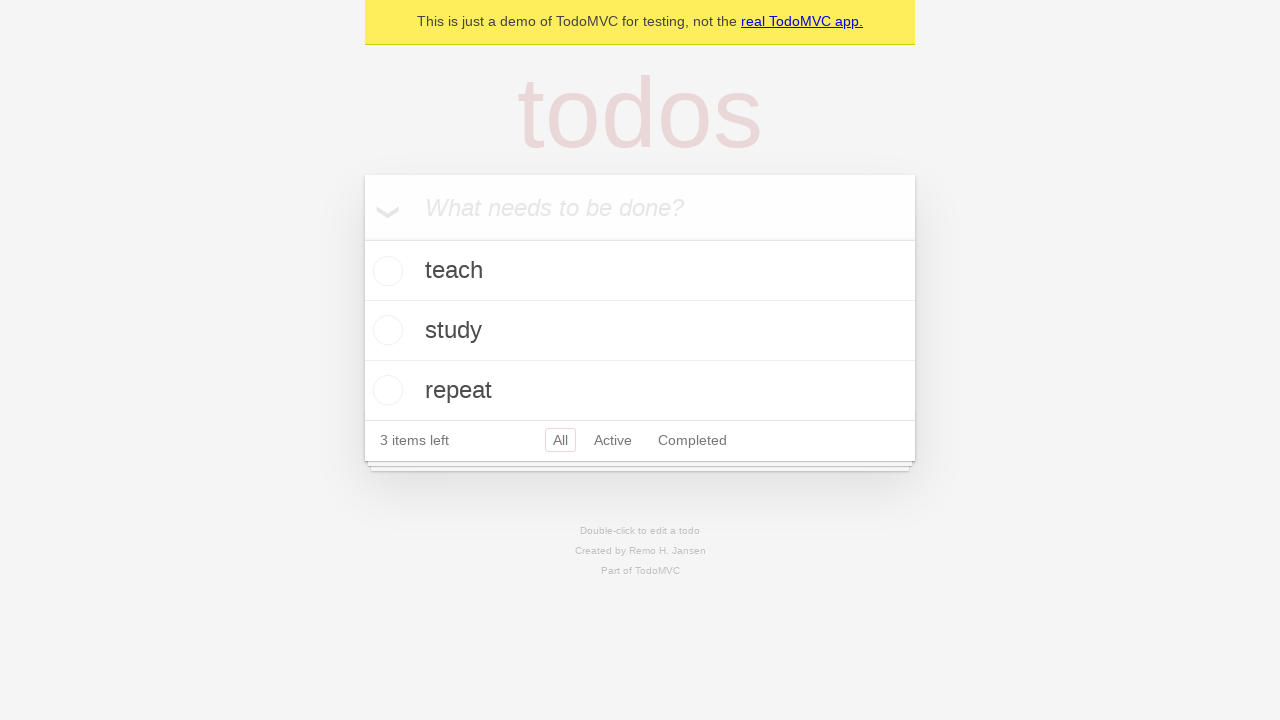

Located all todo items
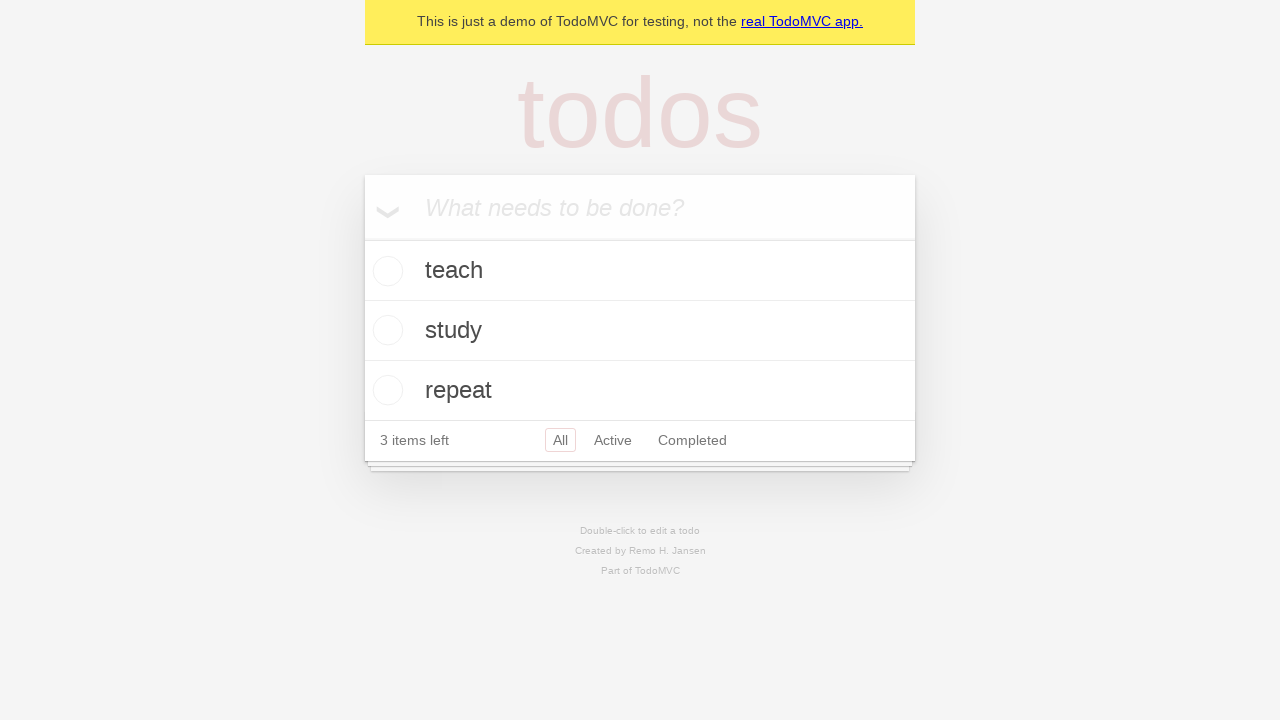

Selected second todo item
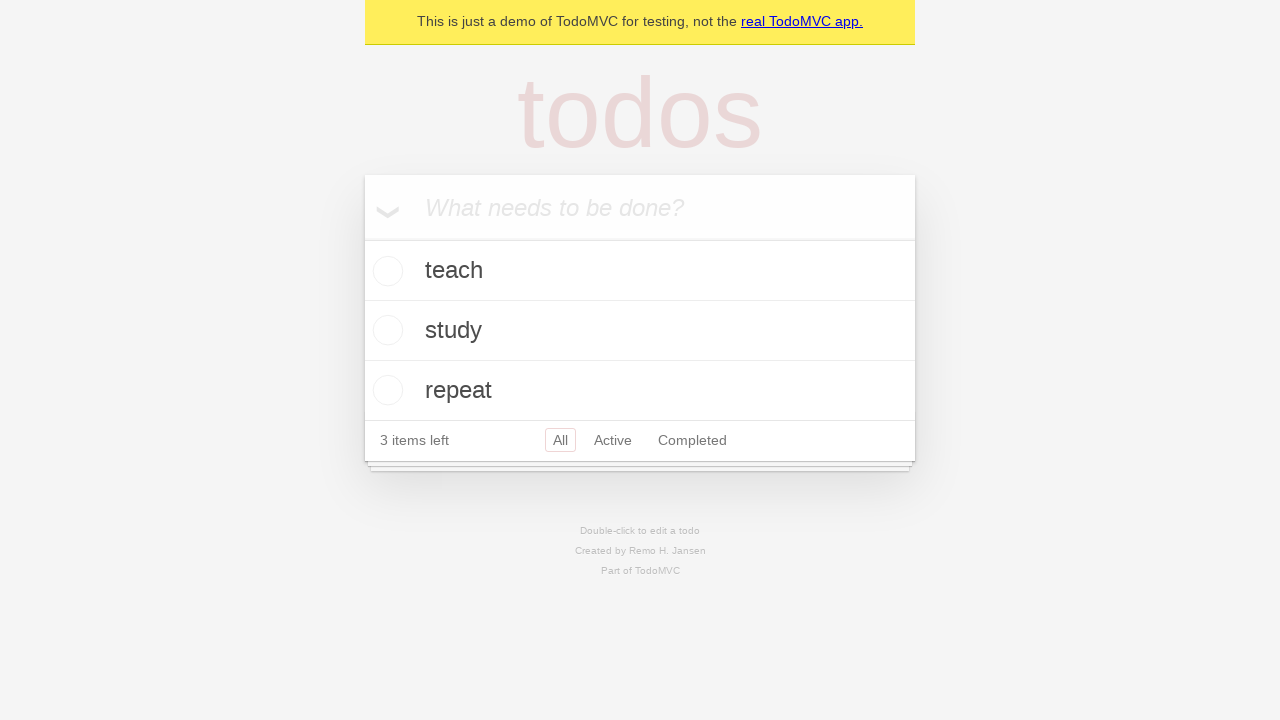

Double-clicked second todo to enter edit mode at (640, 331) on internal:testid=[data-testid="todo-item"s] >> nth=1
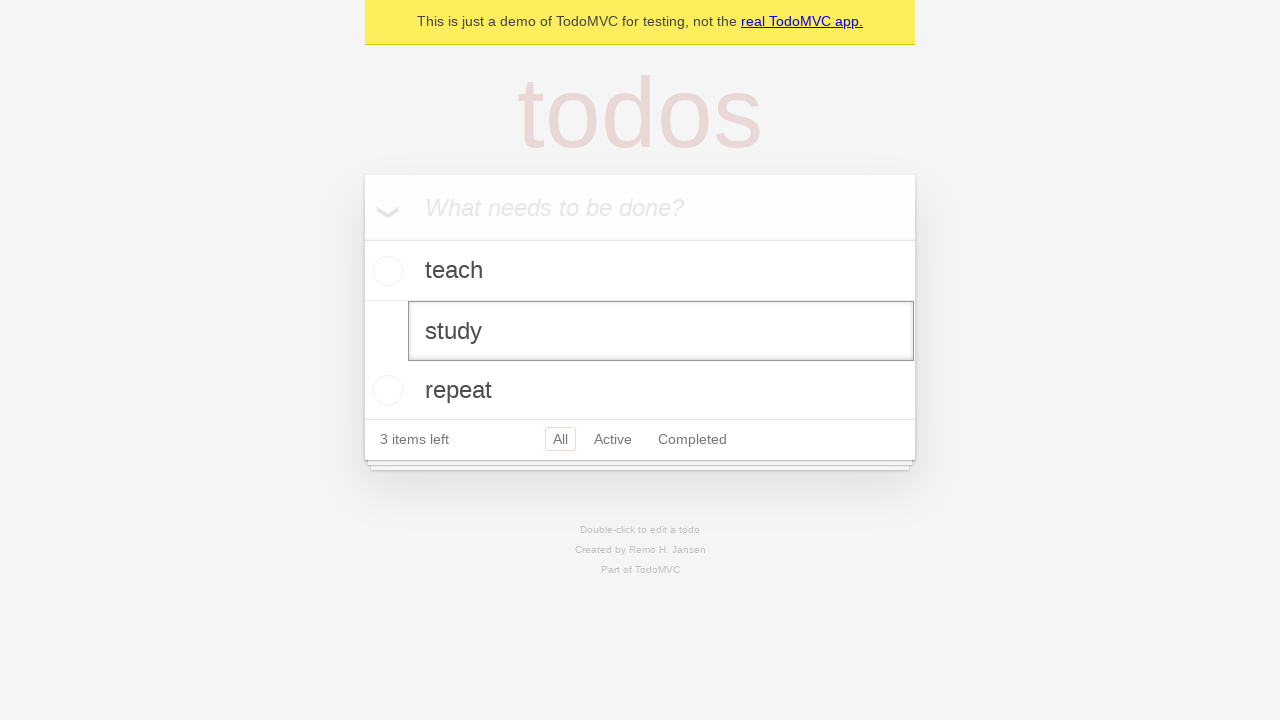

Located edit input field
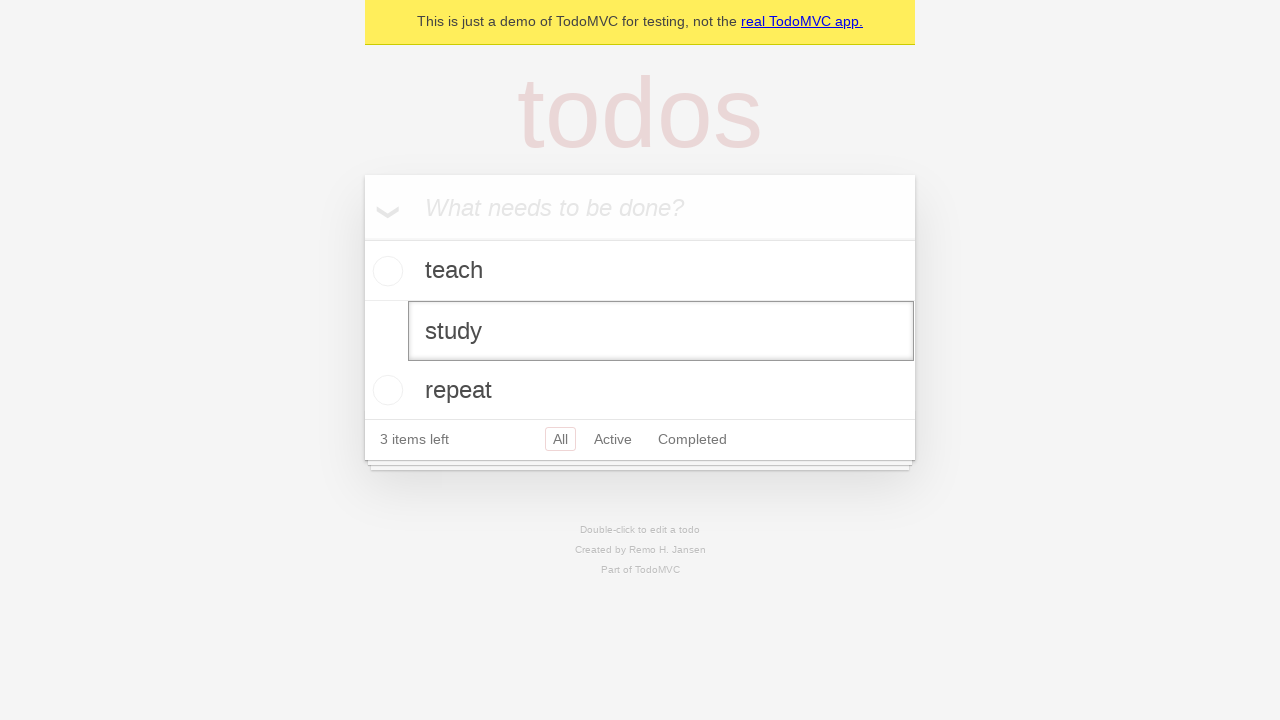

Filled edit field with 'buy some sausages' on internal:testid=[data-testid="todo-item"s] >> nth=1 >> internal:role=textbox[nam
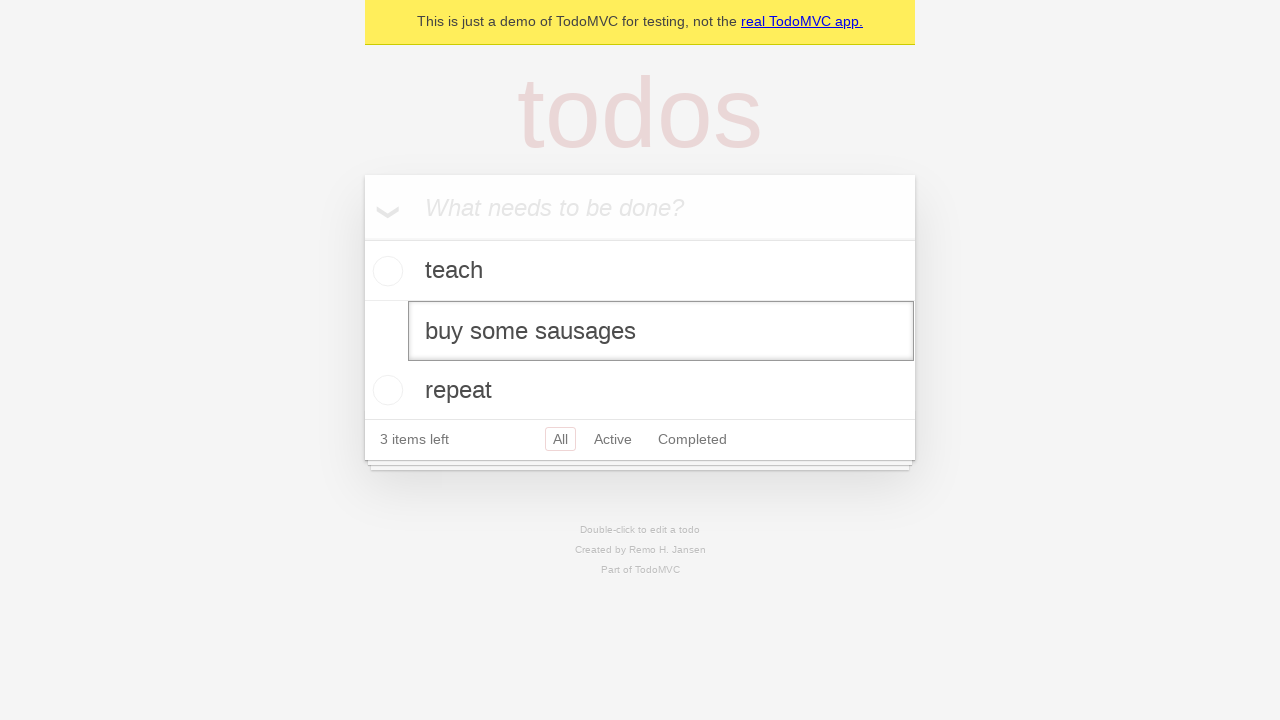

Pressed Enter to save edited todo on internal:testid=[data-testid="todo-item"s] >> nth=1 >> internal:role=textbox[nam
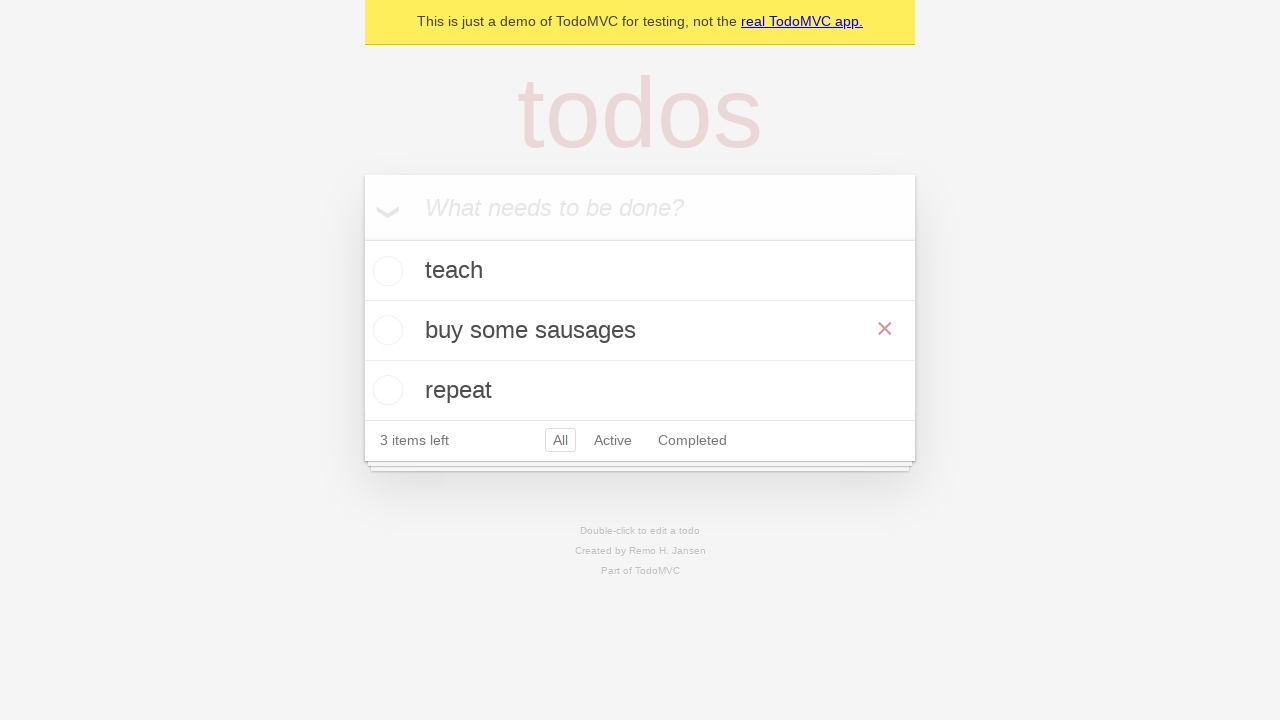

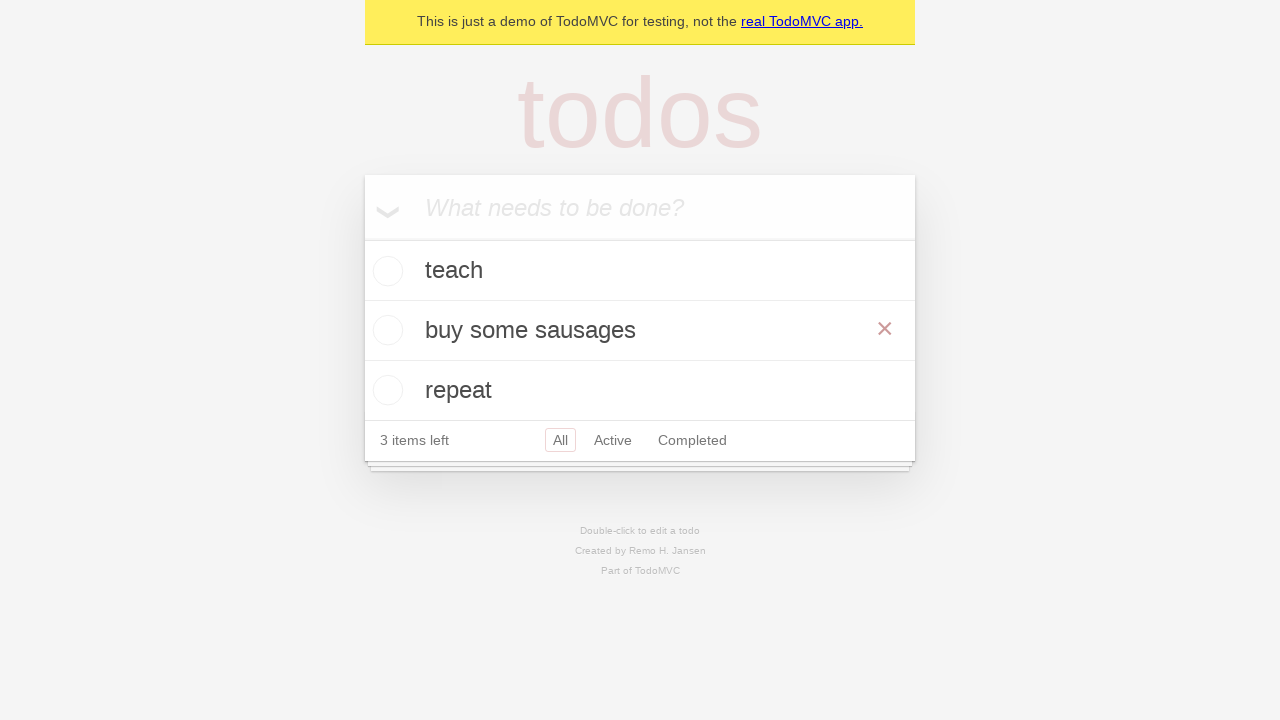